Tests image loading functionality by navigating to a page with lazy-loading images, waiting for the image container to load, and retrieving the src attribute of an image.

Starting URL: https://bonigarcia.dev/selenium-webdriver-java/loading-images.html

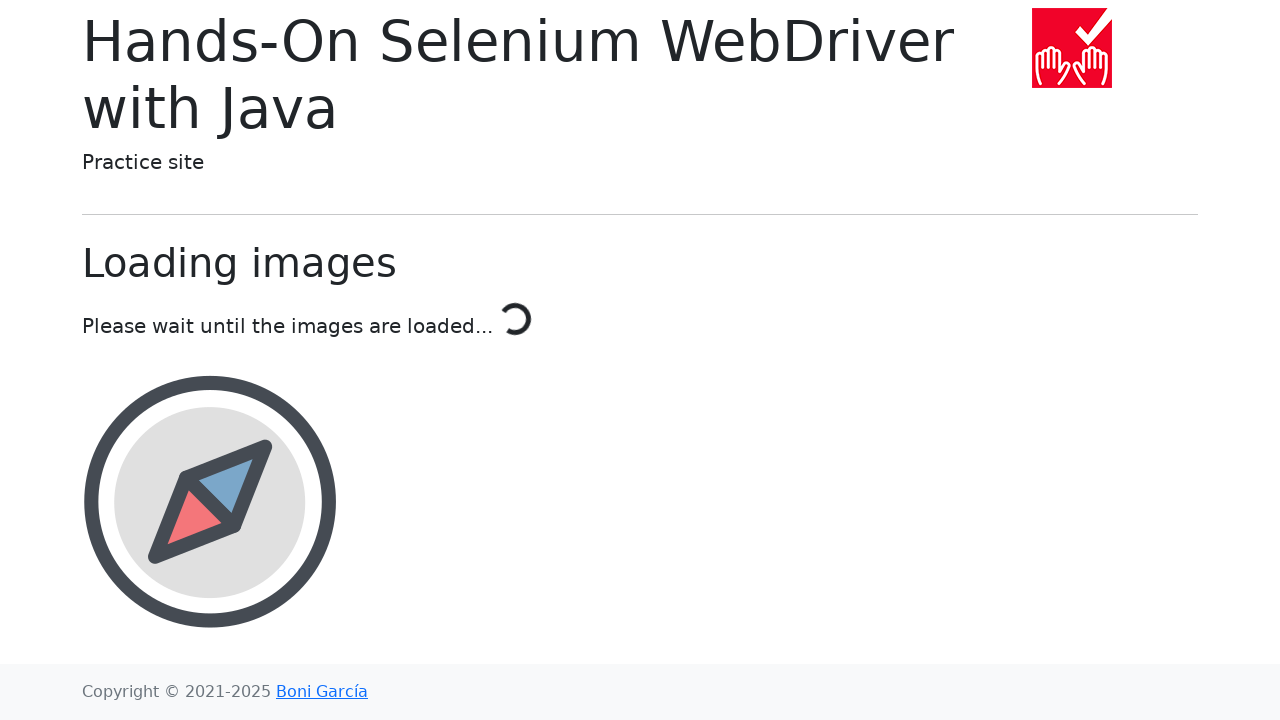

Navigated to loading-images.html
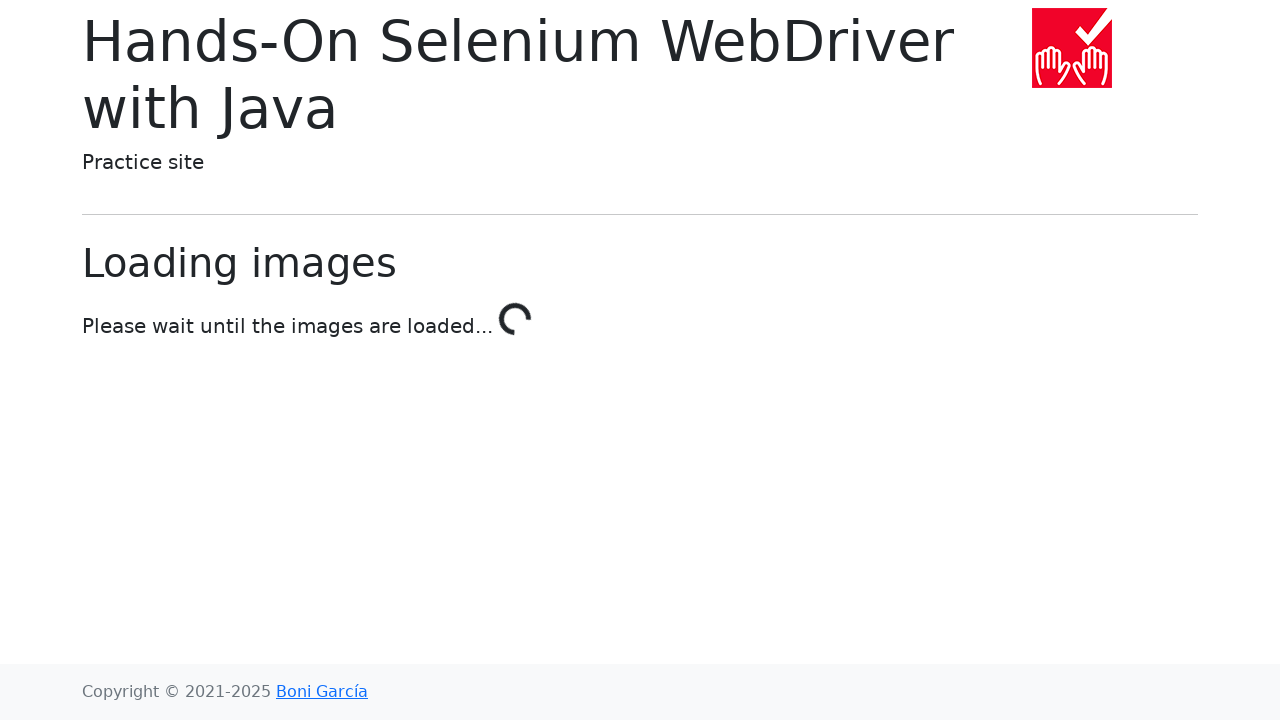

Image container loaded
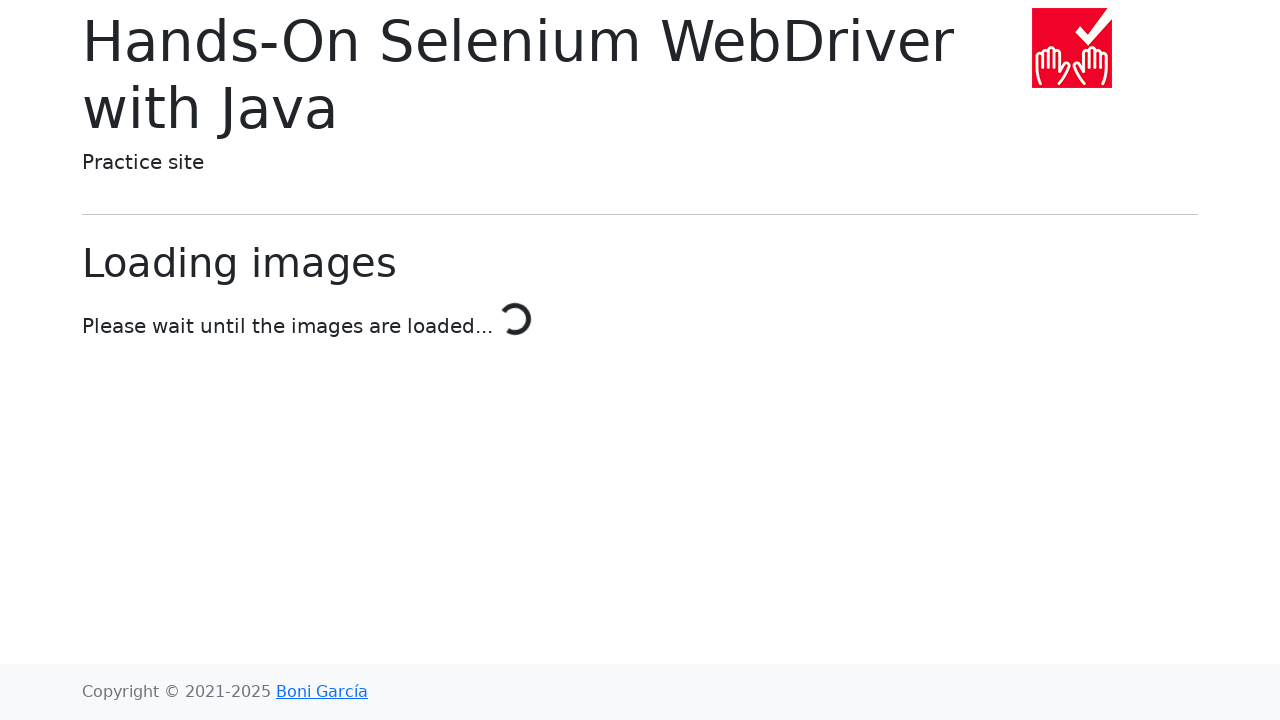

Images attached to the DOM
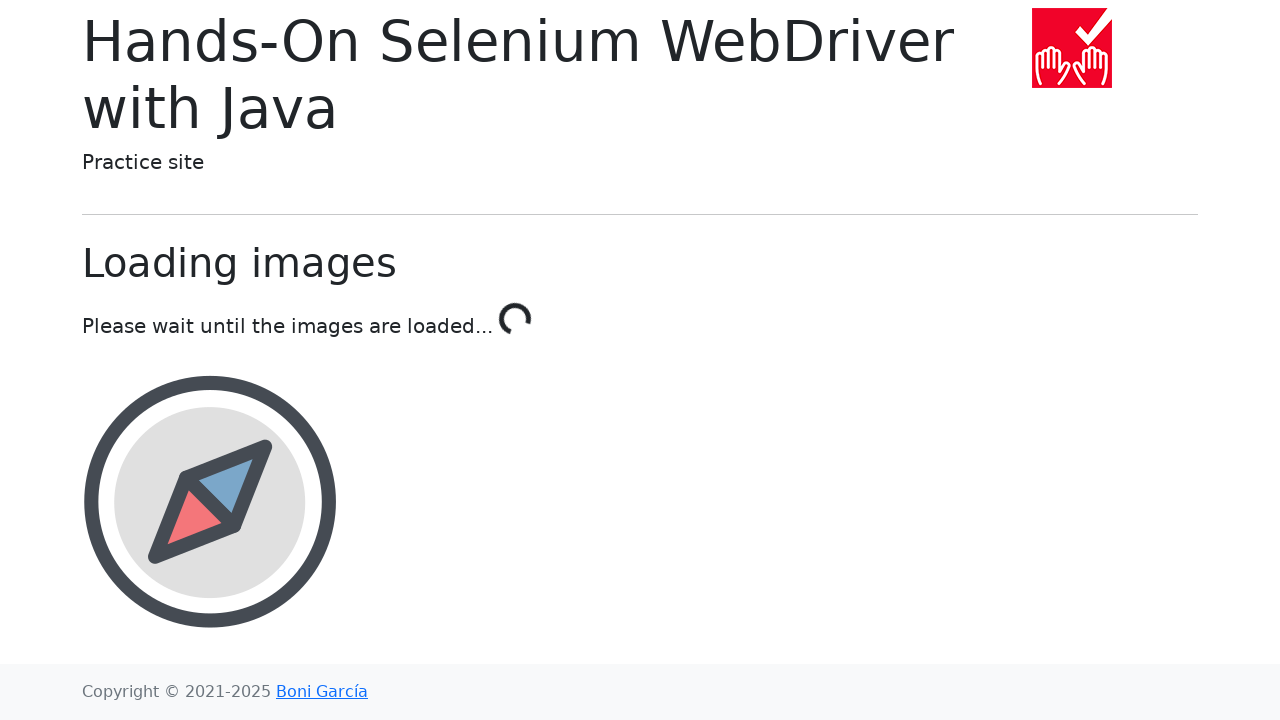

Located the 3rd image element
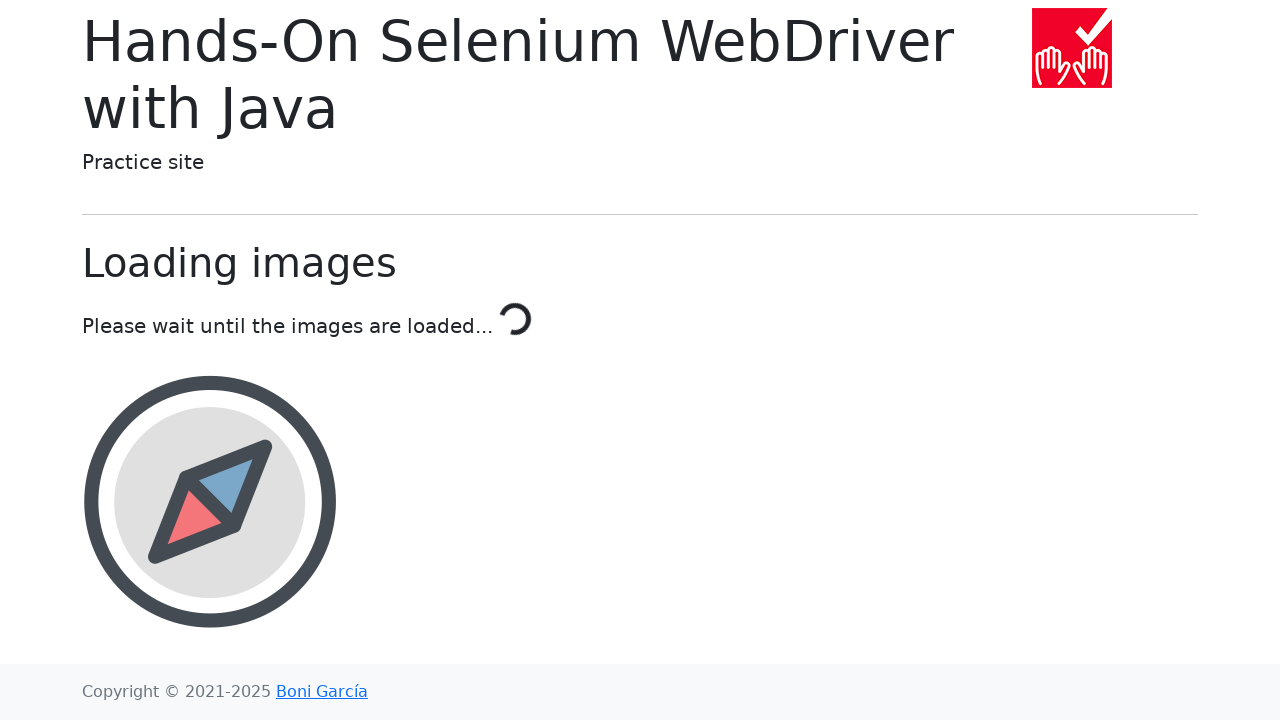

3rd image element is attached and ready
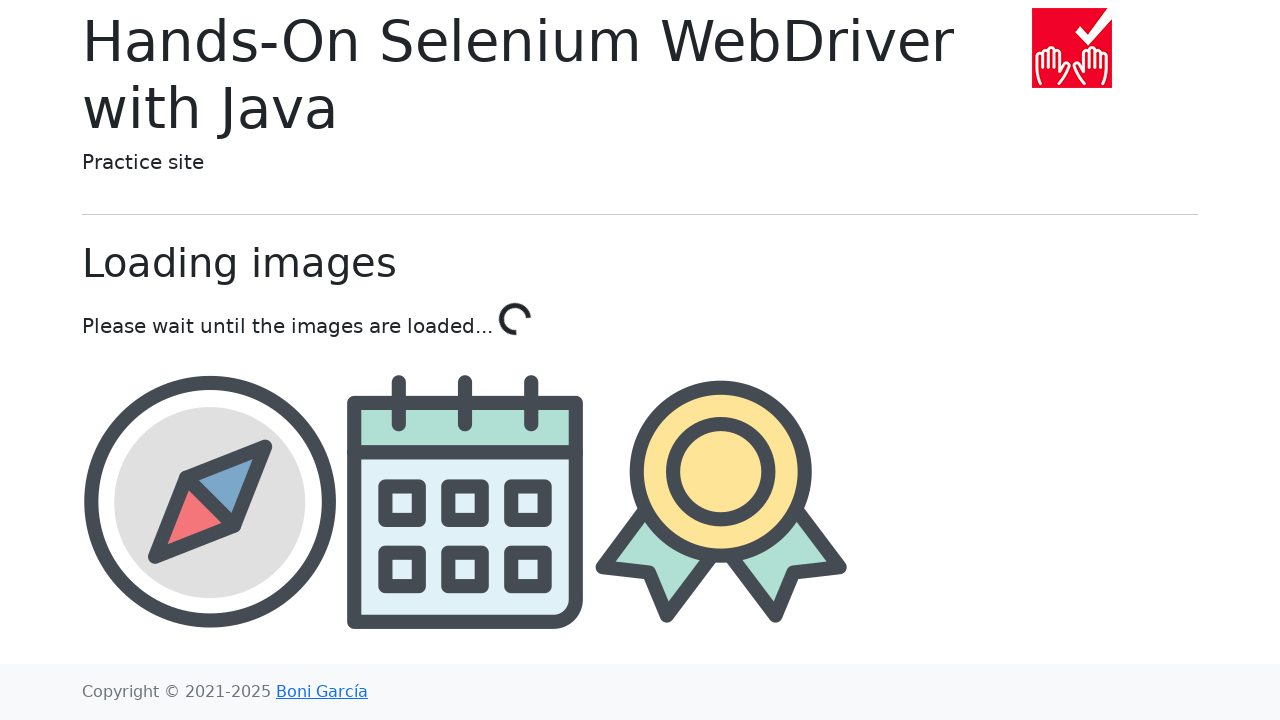

Retrieved src attribute of 3rd image: img/award.png
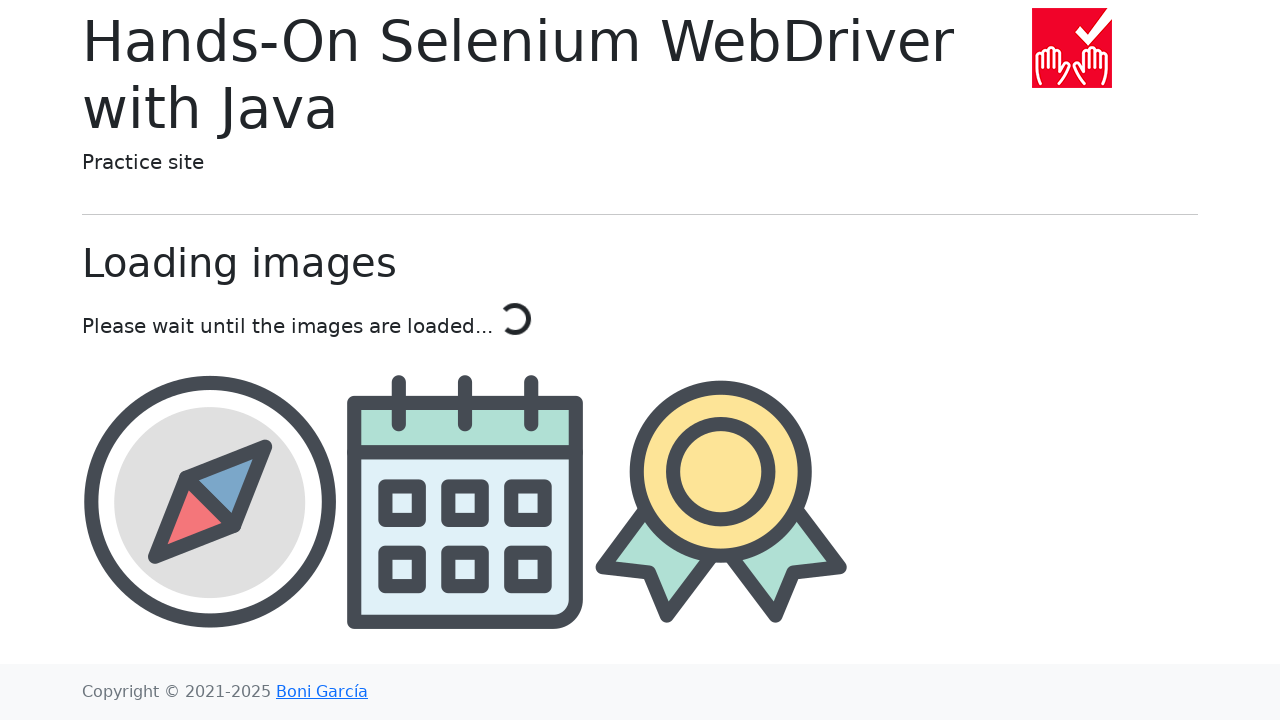

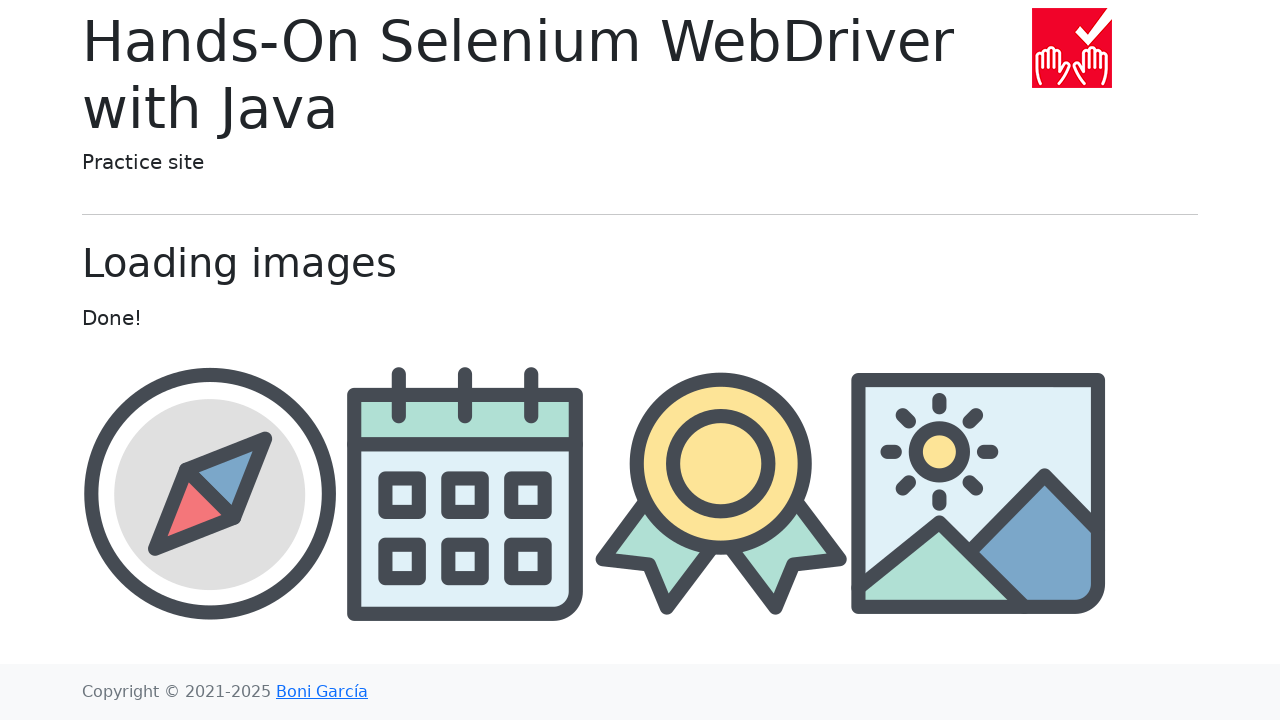